Tests the search functionality on Python.org by entering "pycon" in the search field, pressing Enter, and verifying that results are found.

Starting URL: http://www.python.org

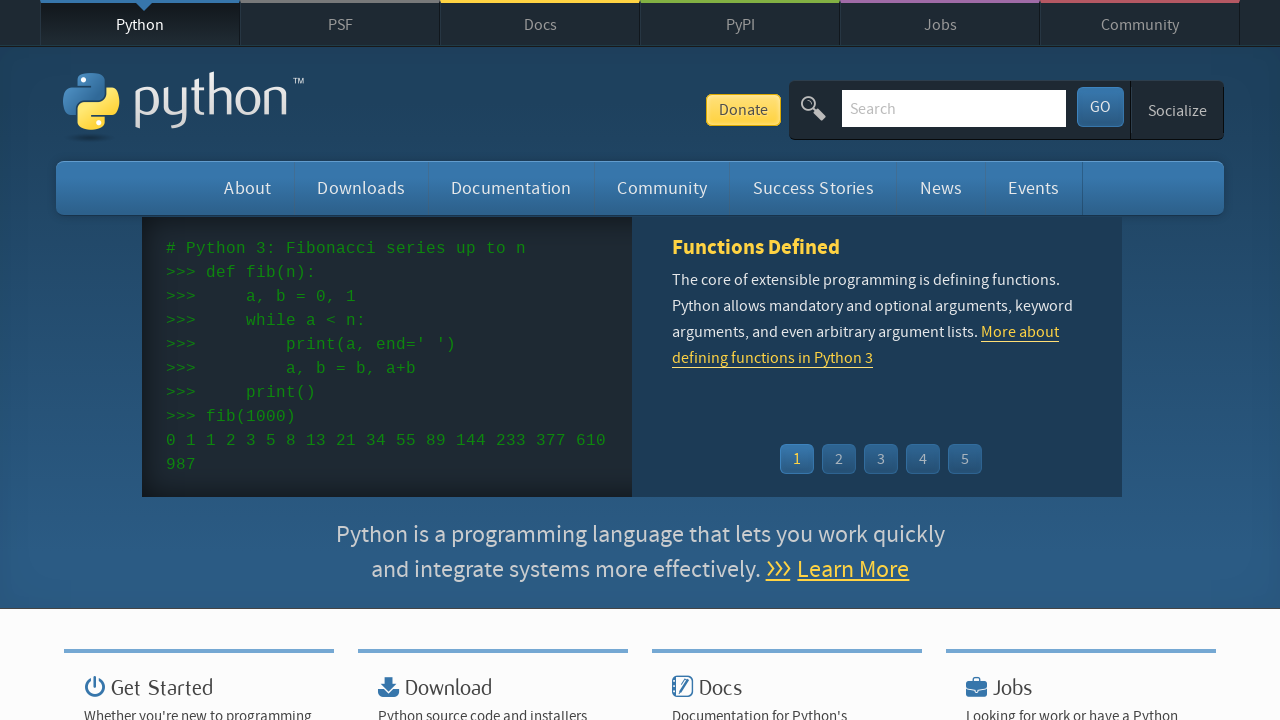

Verified page title contains 'Python'
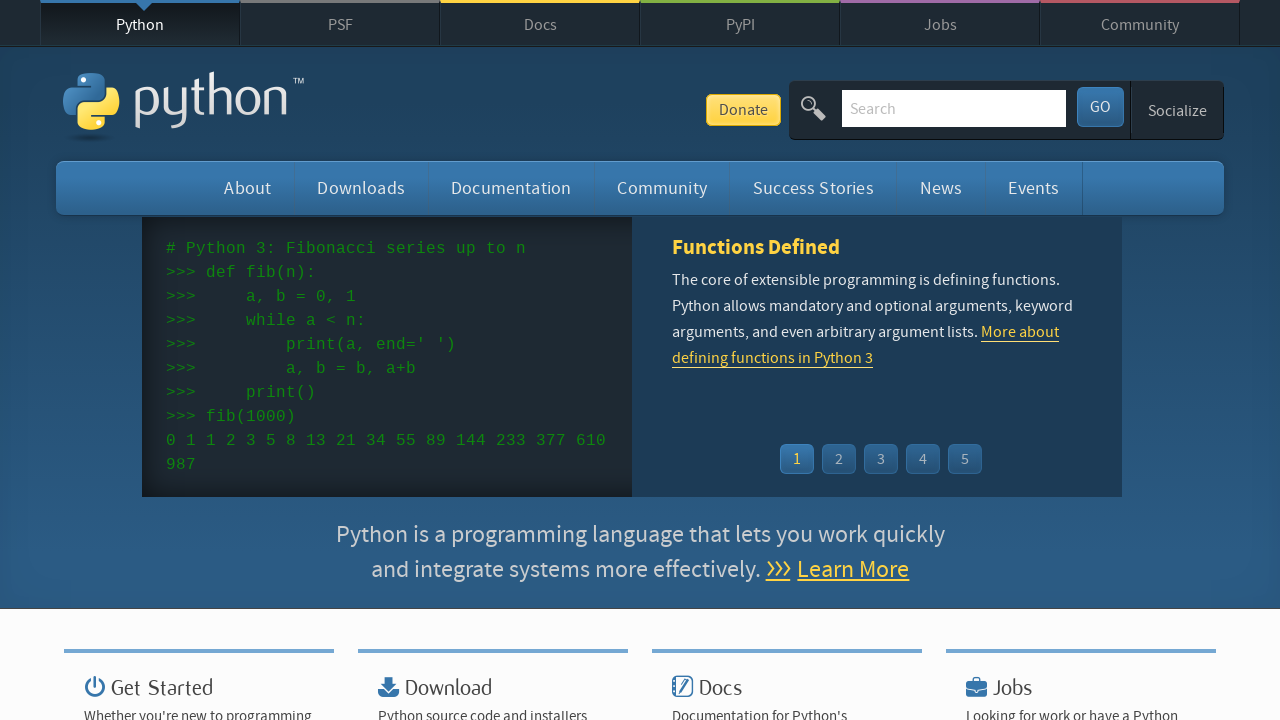

Entered 'pycon' in search field on input[name='q']
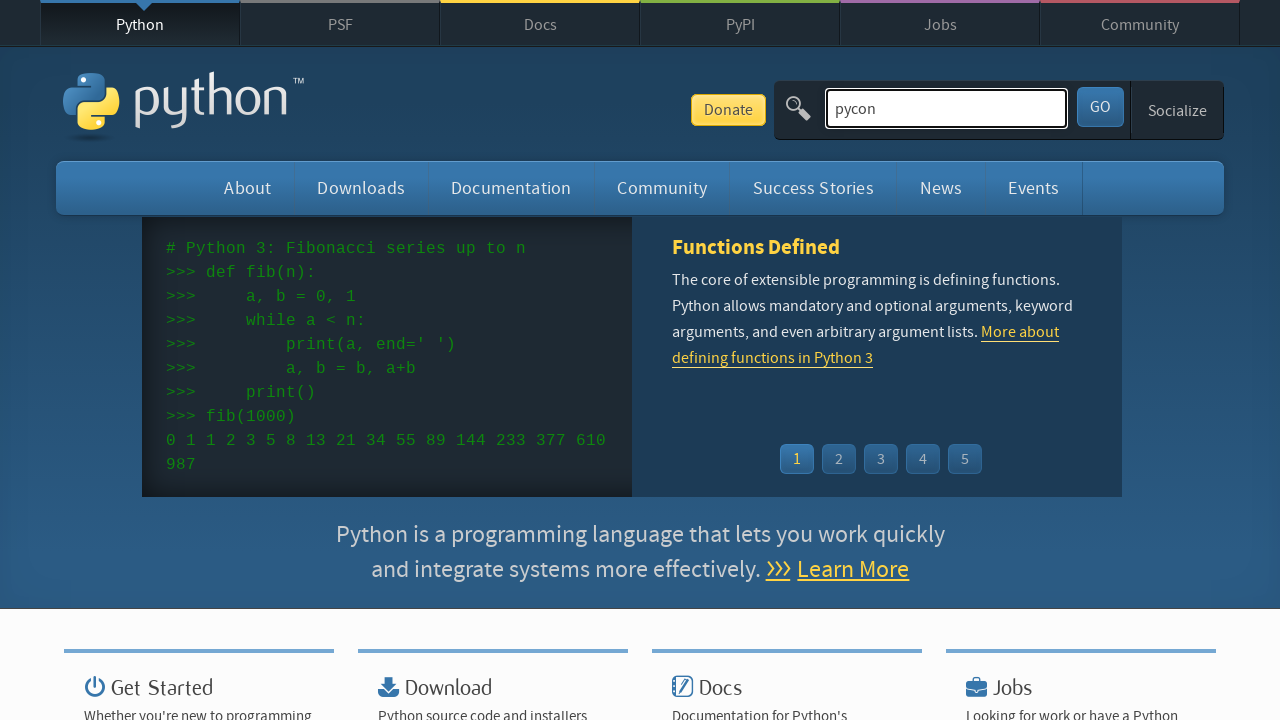

Pressed Enter to submit search on input[name='q']
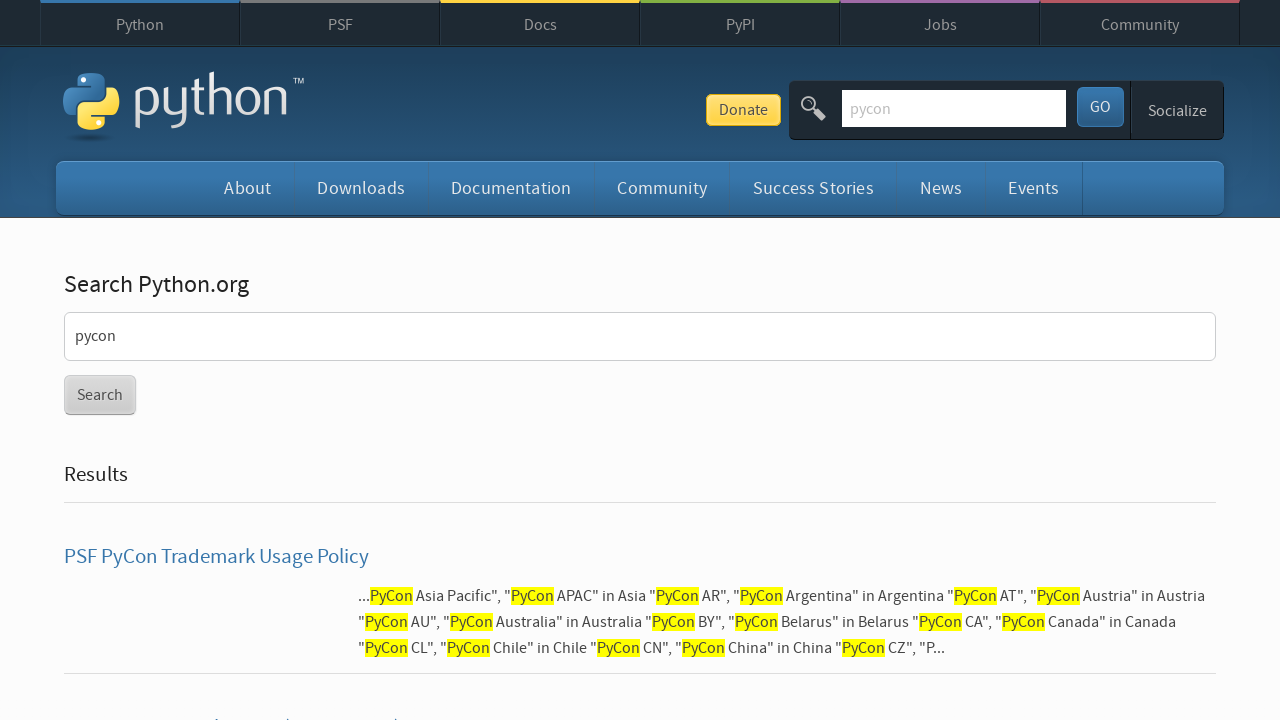

Waited for page to load completely
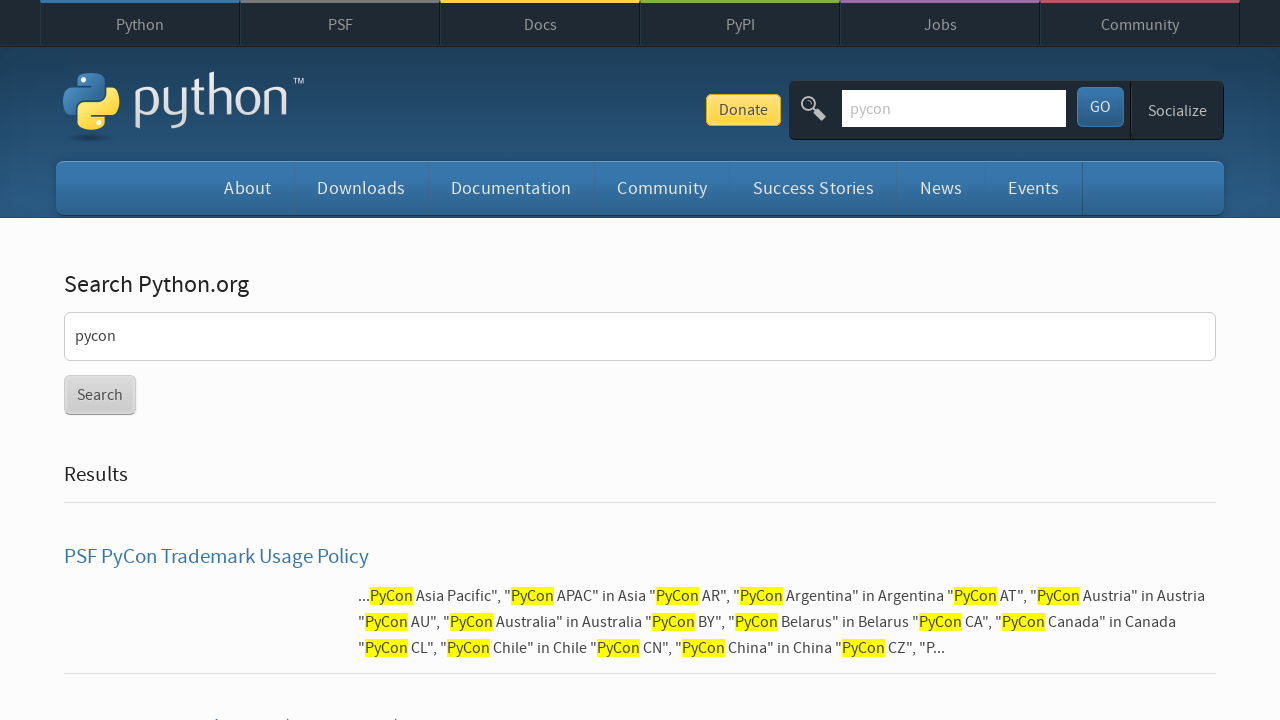

Verified that search results were found
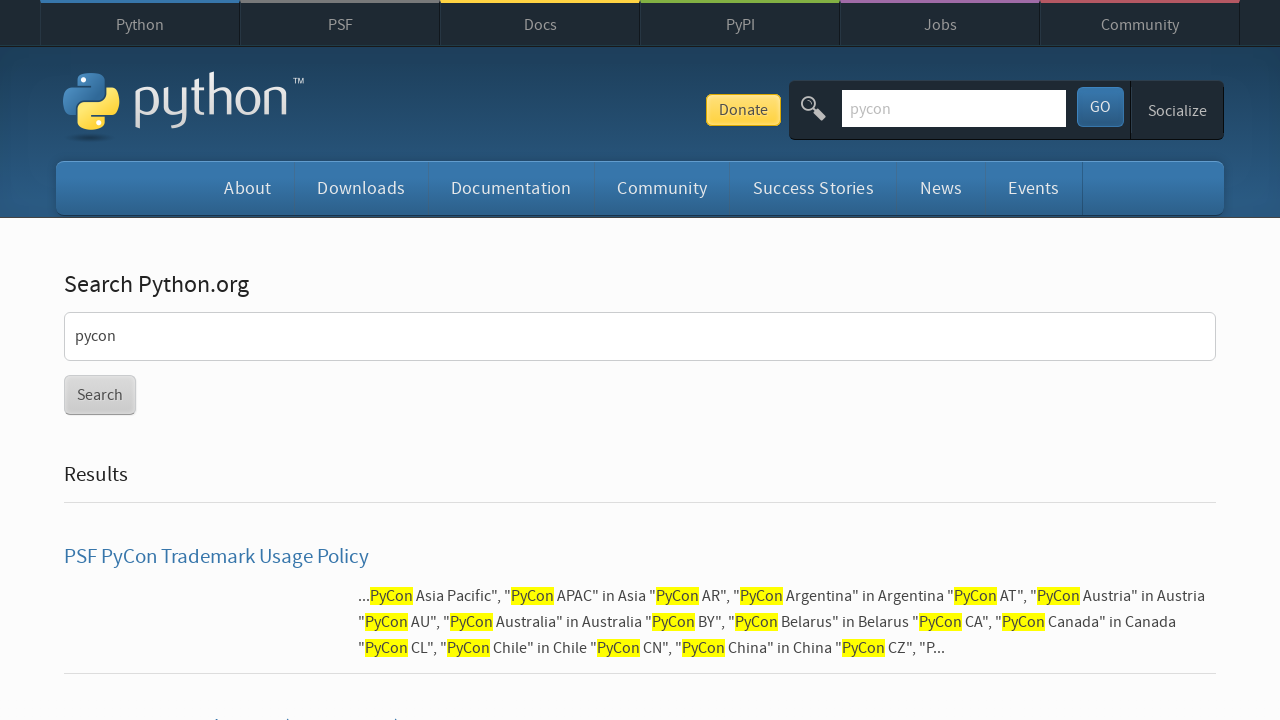

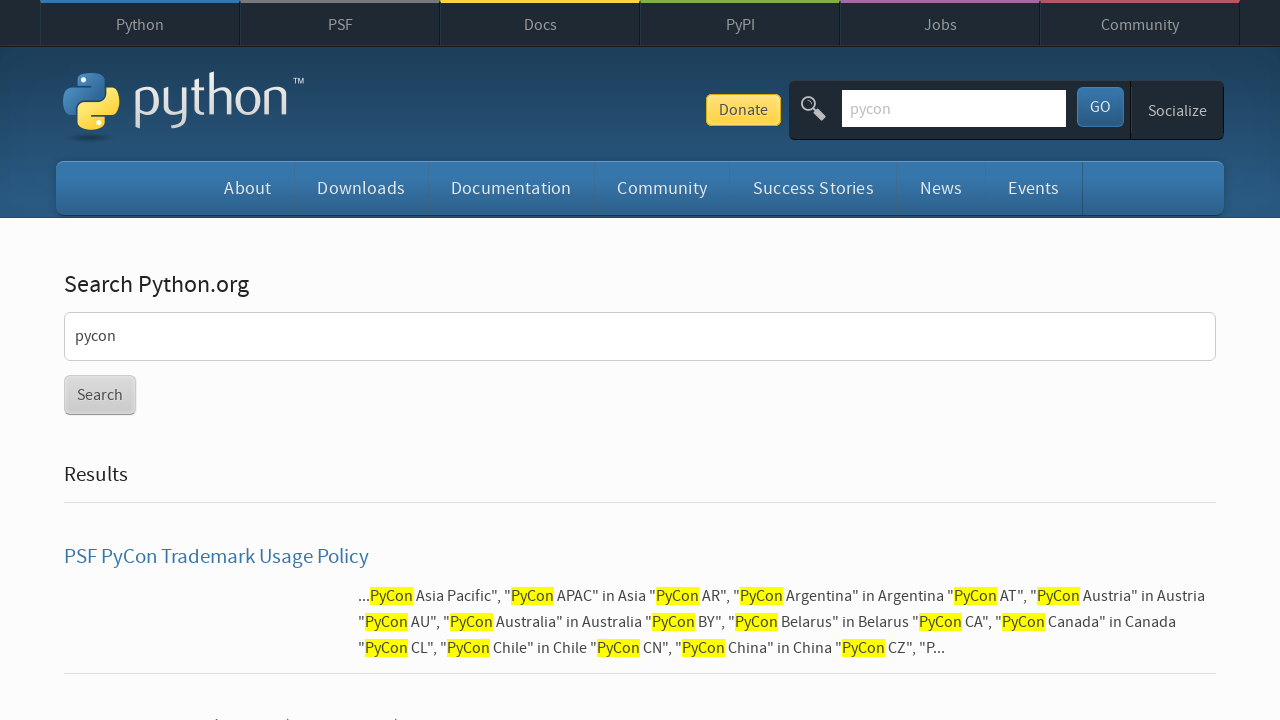